Tests a multi-selection dropdown tree by clicking on the dropdown, iterating through all options, and selecting items up to "choice 6"

Starting URL: https://www.jqueryscript.net/demo/Drop-Down-Combo-Tree/

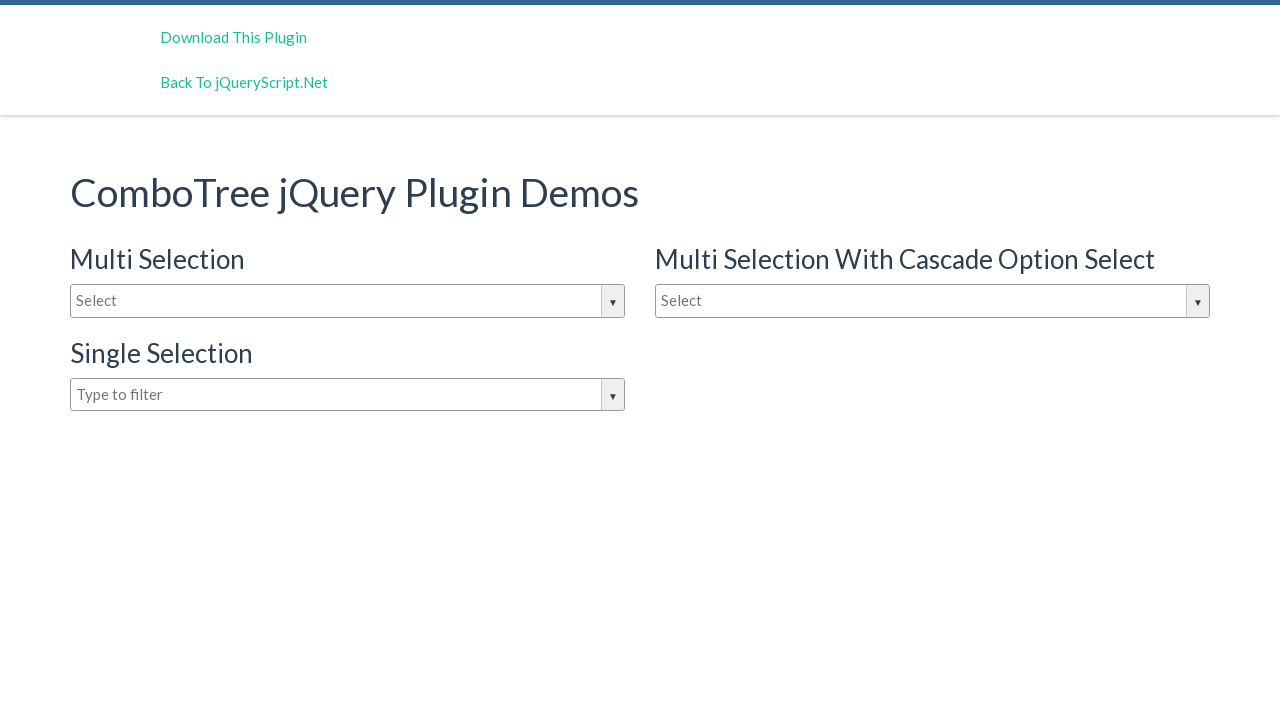

Clicked on multi-selection dropdown input to open it at (348, 301) on input#justAnInputBox
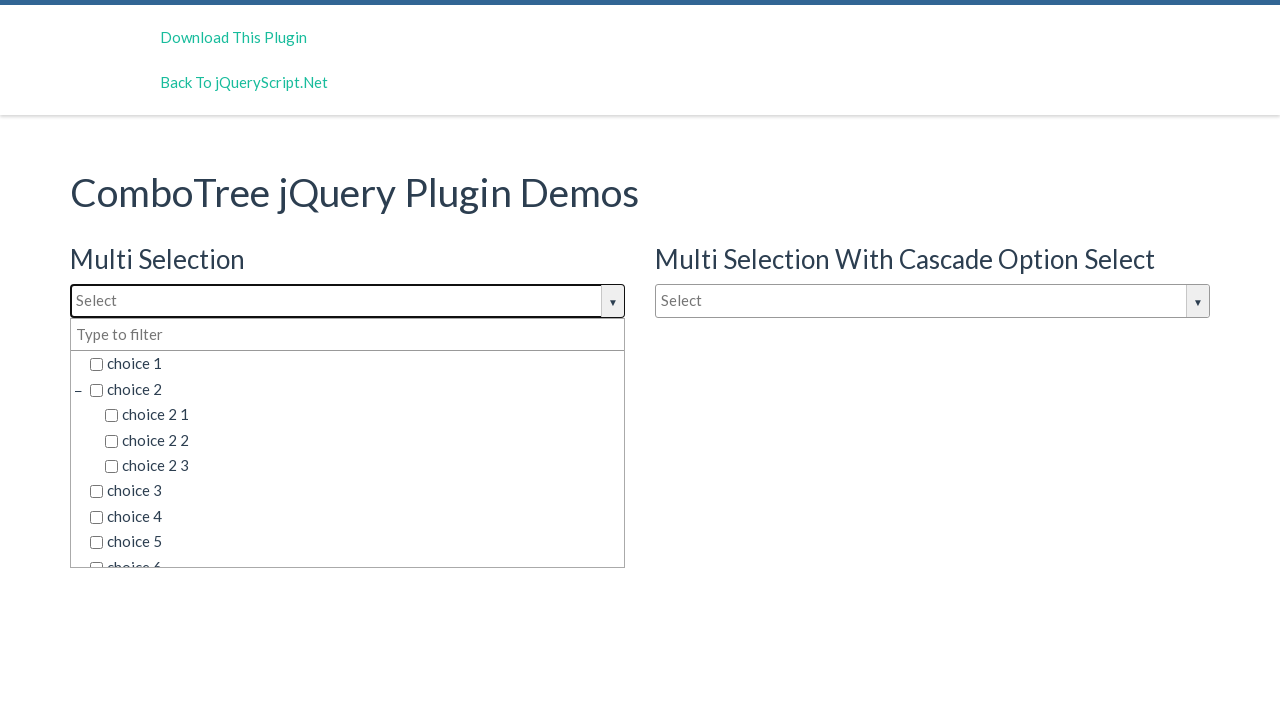

Dropdown items loaded and visible
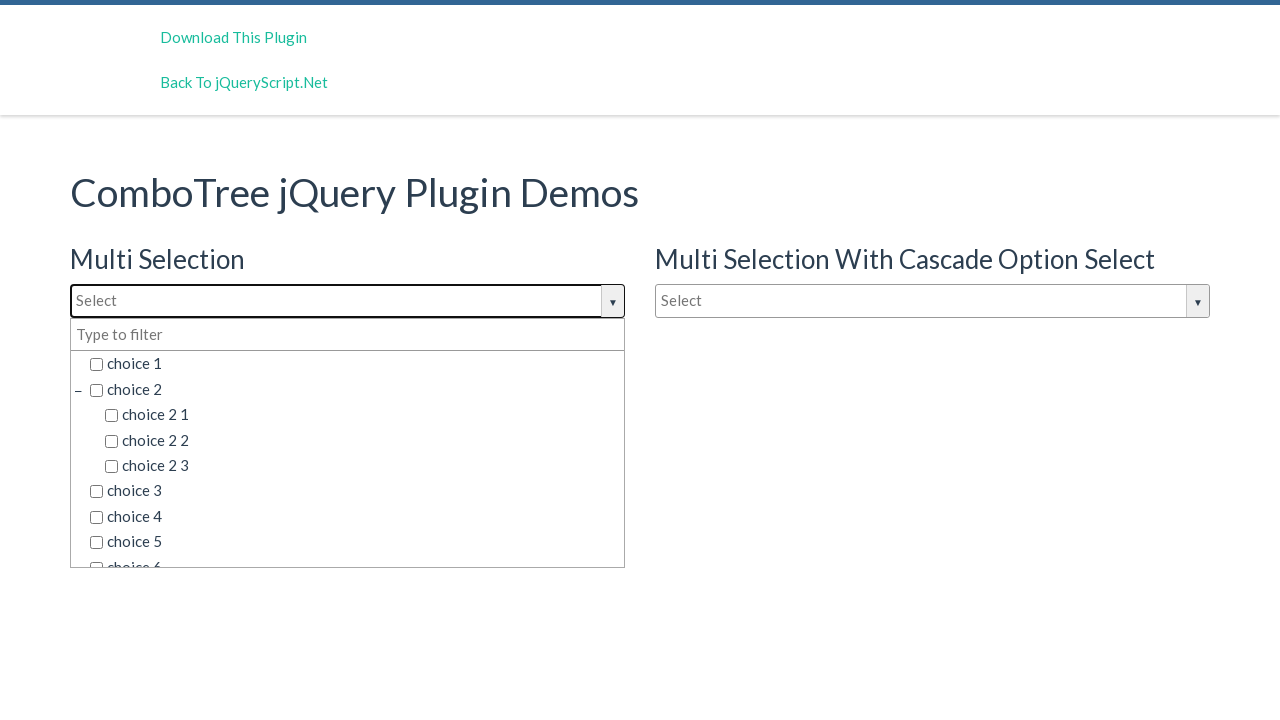

Retrieved all dropdown item elements
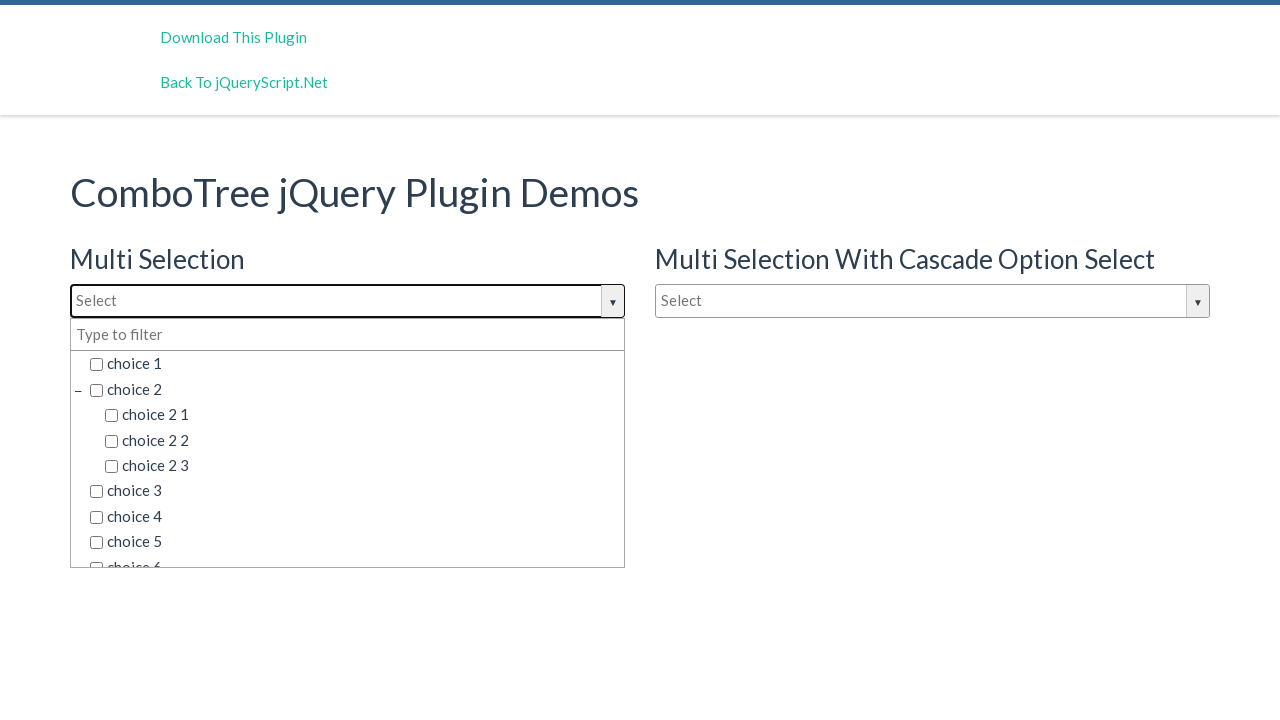

Clicked dropdown option 'choice 1' at (355, 364) on span.comboTreeItemTitle >> nth=0
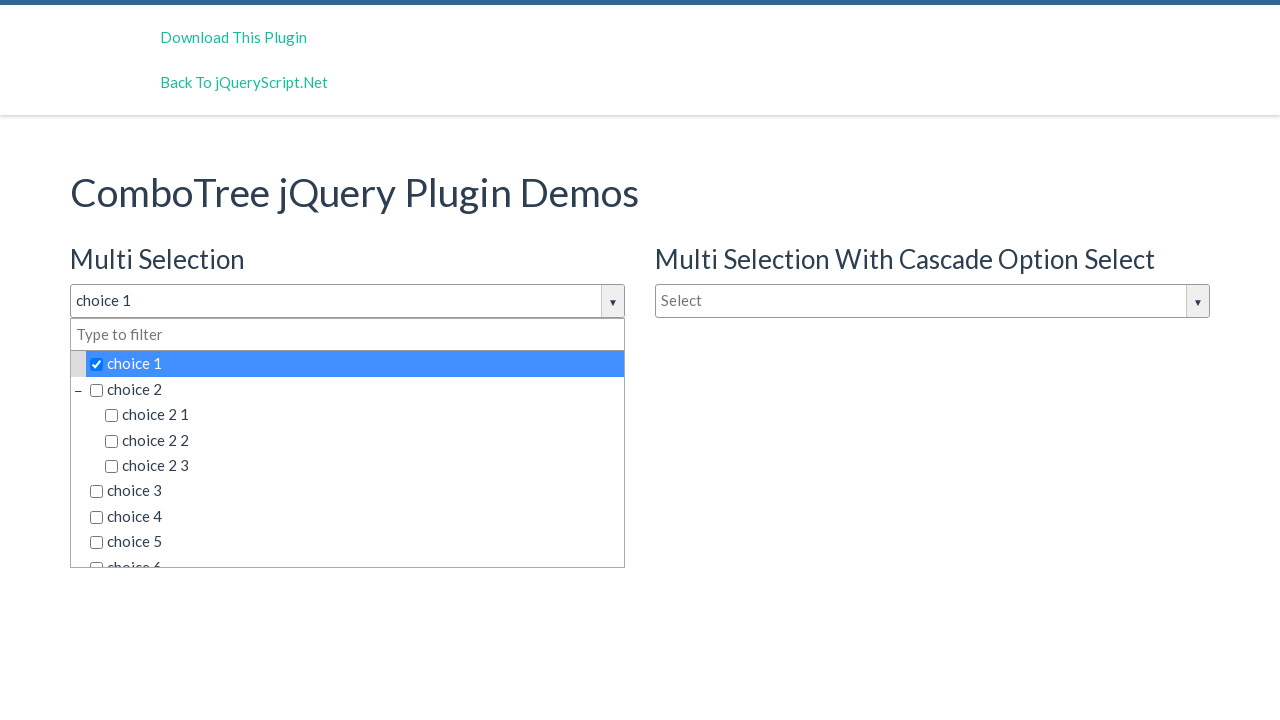

Clicked dropdown option 'choice 2' at (355, 389) on span.comboTreeItemTitle >> nth=1
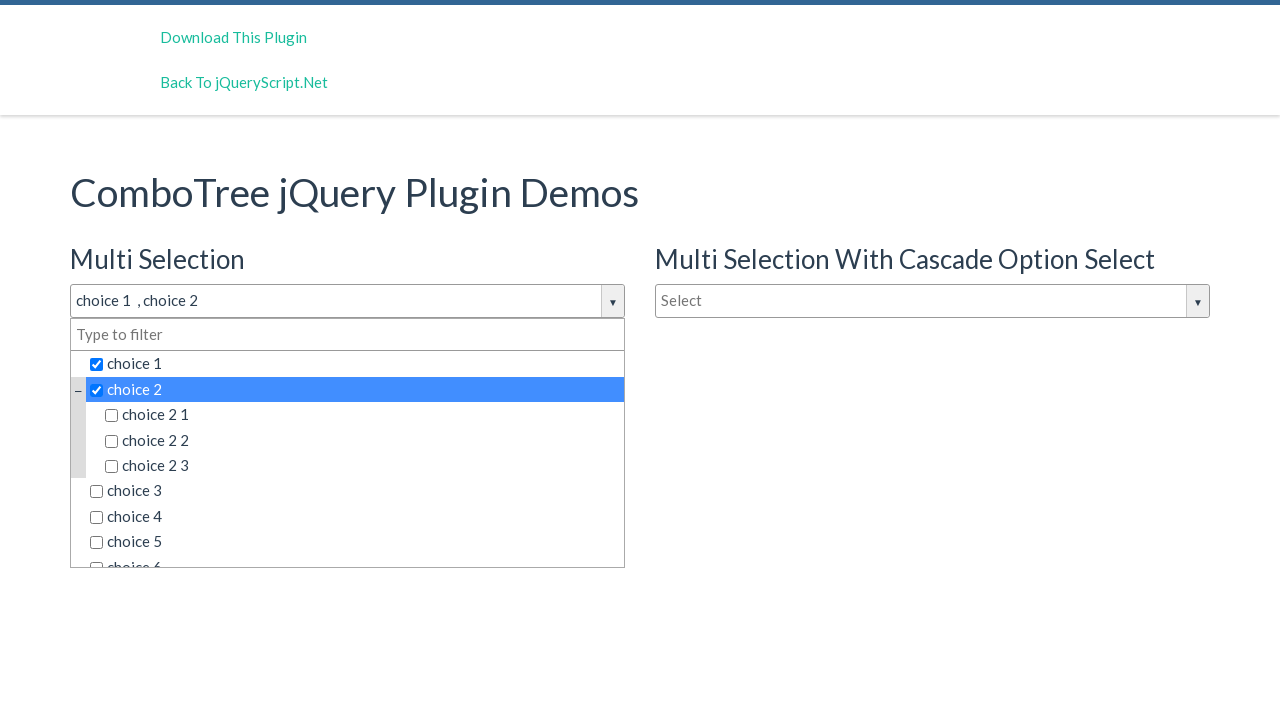

Clicked dropdown option 'choice 2 1' at (362, 415) on span.comboTreeItemTitle >> nth=2
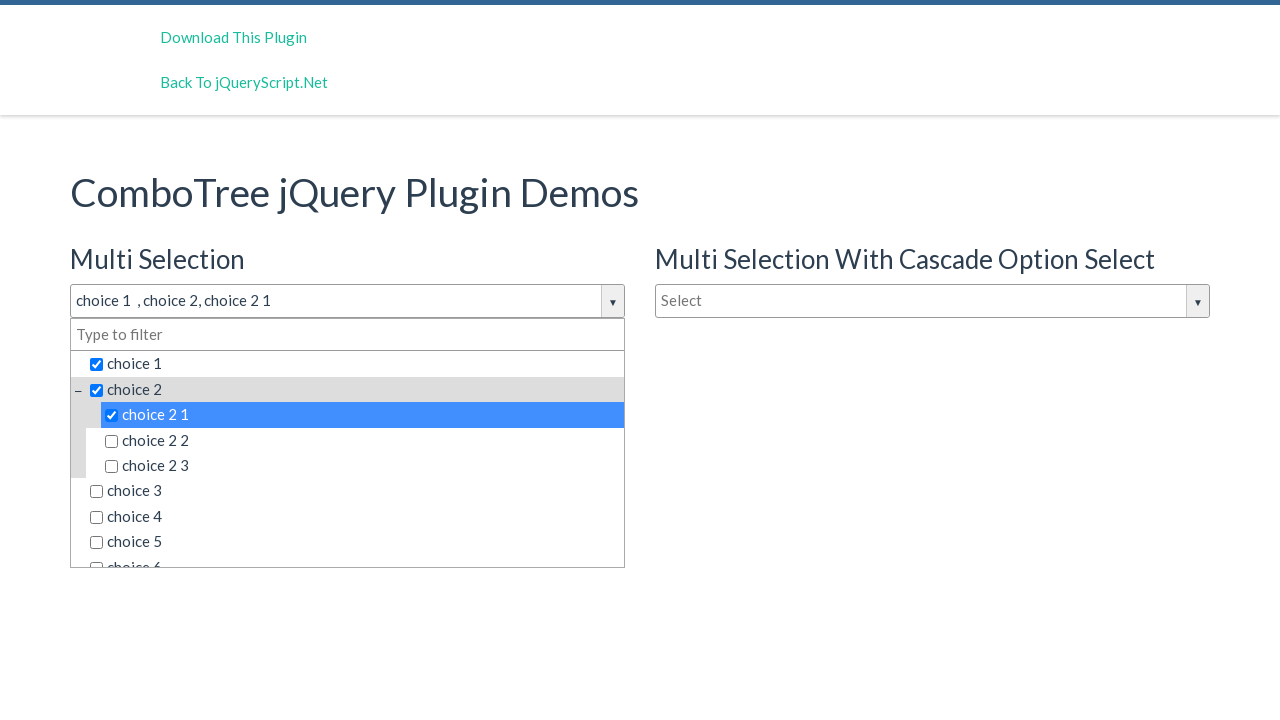

Clicked dropdown option 'choice 2 2' at (362, 440) on span.comboTreeItemTitle >> nth=3
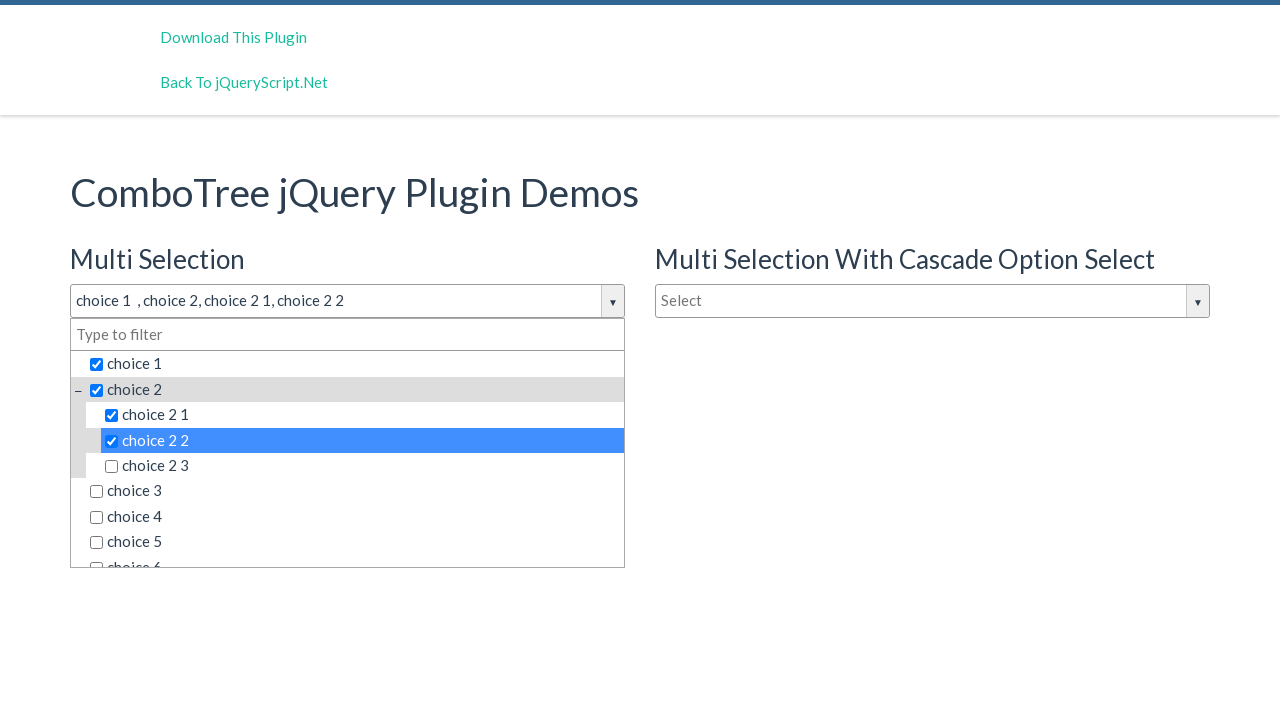

Clicked dropdown option 'choice 2 3' at (362, 466) on span.comboTreeItemTitle >> nth=4
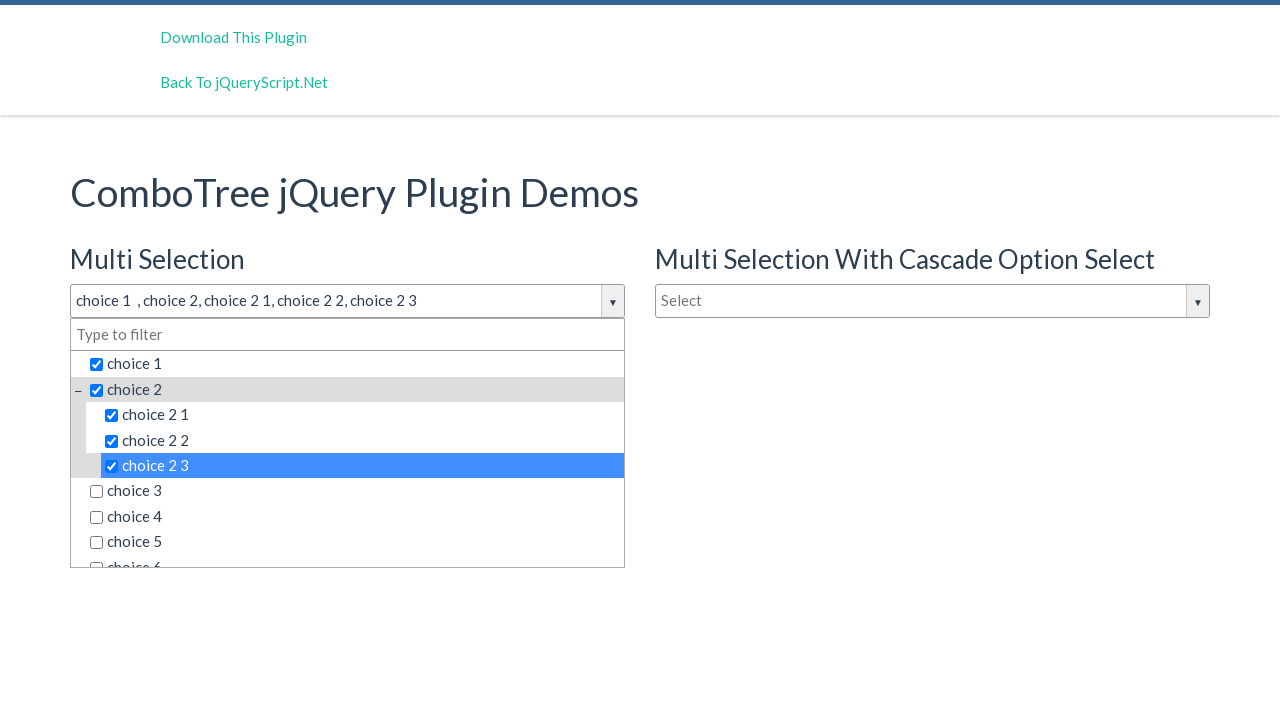

Clicked dropdown option 'choice 3' at (355, 491) on span.comboTreeItemTitle >> nth=5
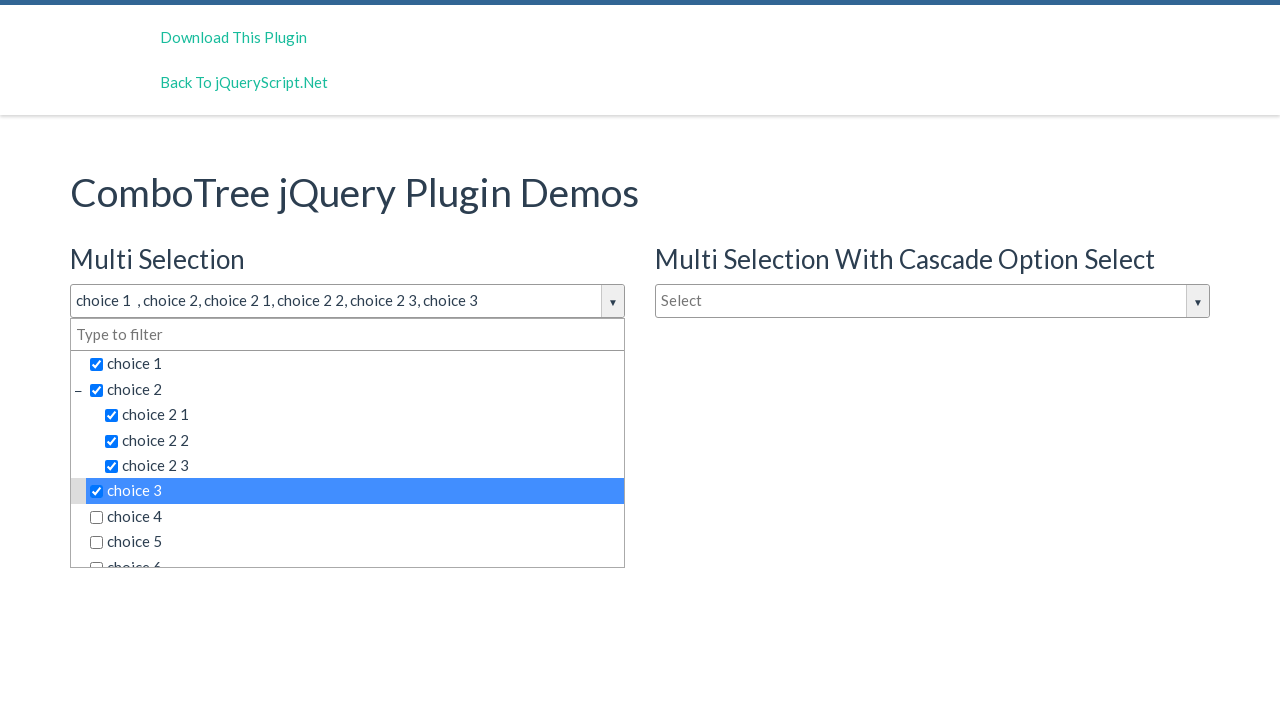

Clicked dropdown option 'choice 4' at (355, 517) on span.comboTreeItemTitle >> nth=6
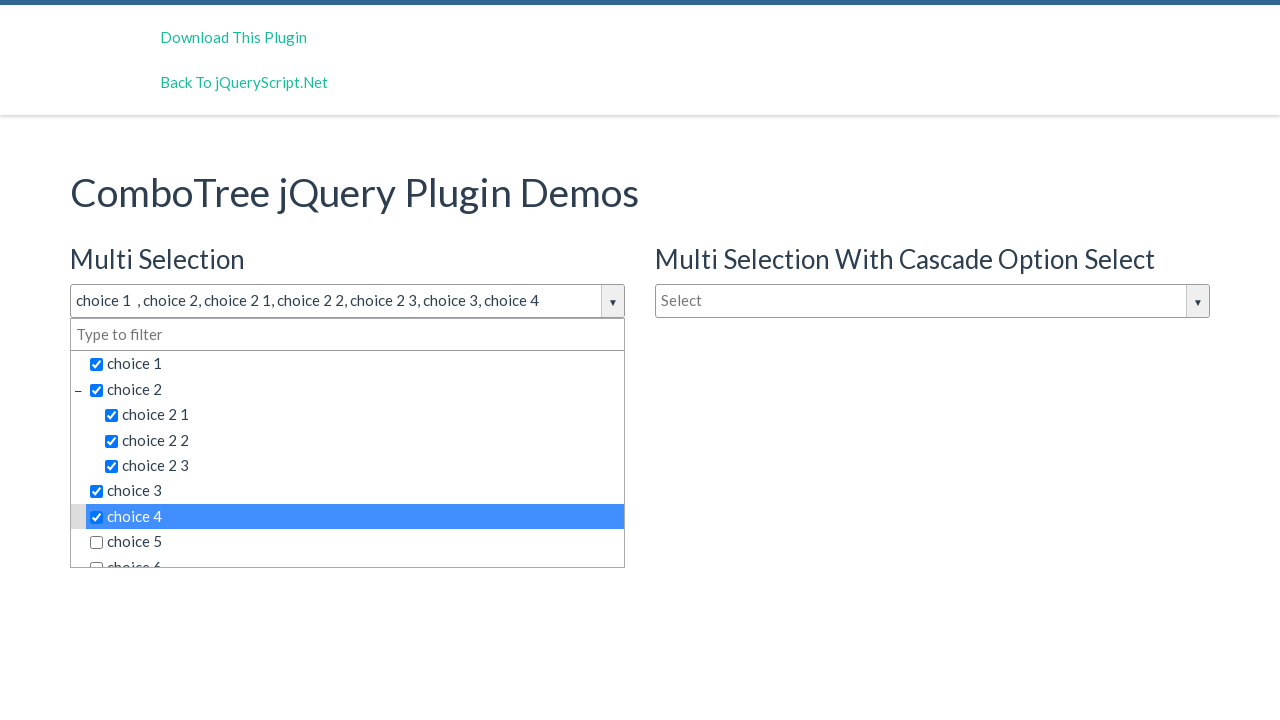

Clicked dropdown option 'choice 5' at (355, 542) on span.comboTreeItemTitle >> nth=7
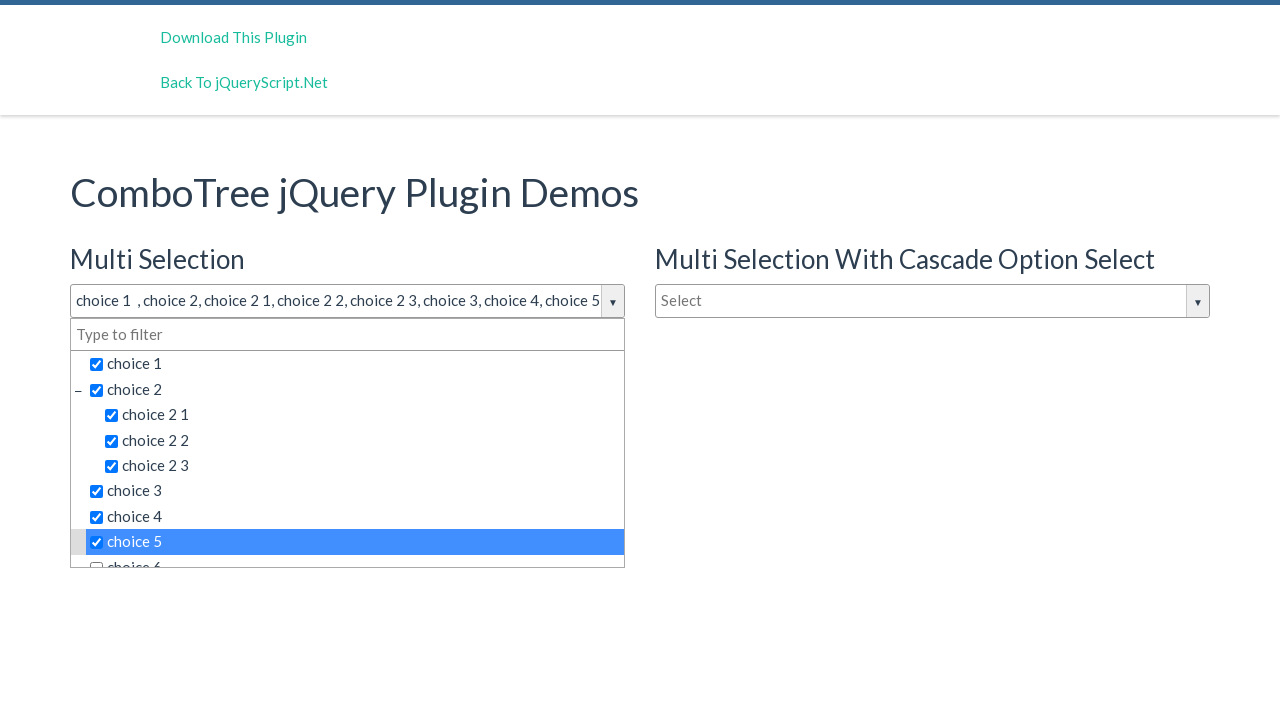

Clicked dropdown option 'choice 6' at (355, 554) on span.comboTreeItemTitle >> nth=8
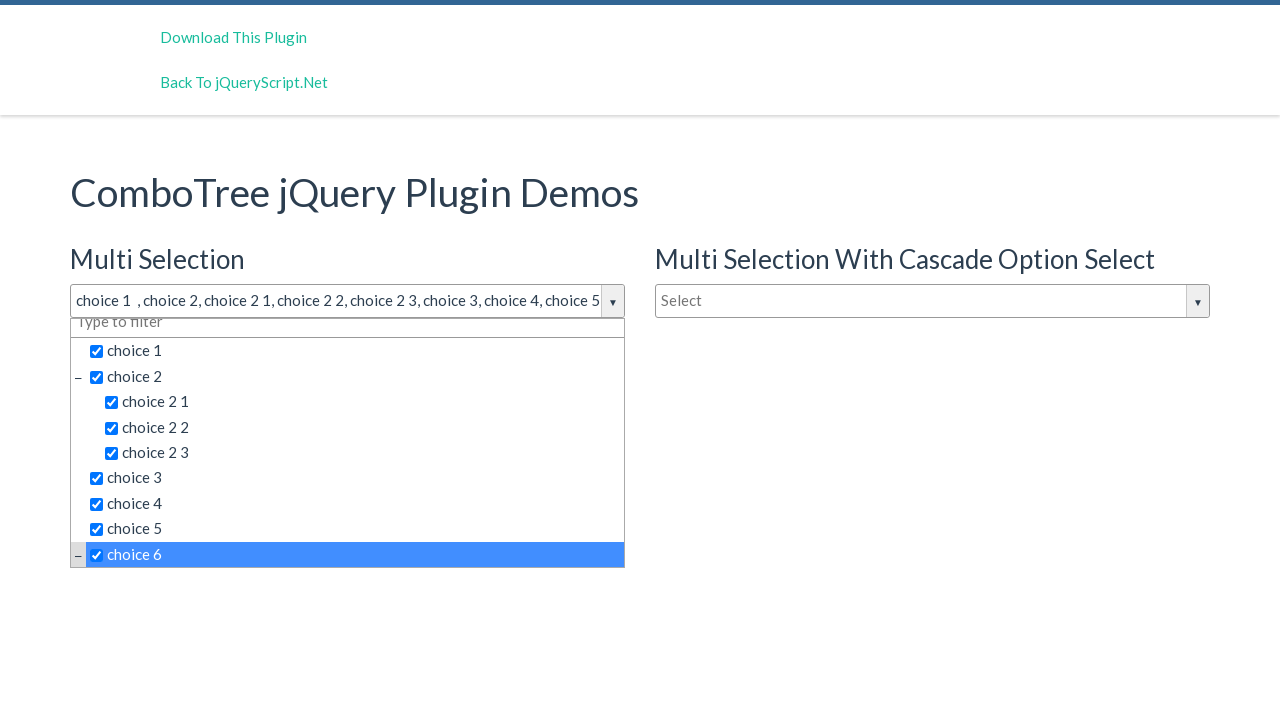

Reached 'choice 6' and stopped iteration at (355, 554) on span.comboTreeItemTitle >> nth=8
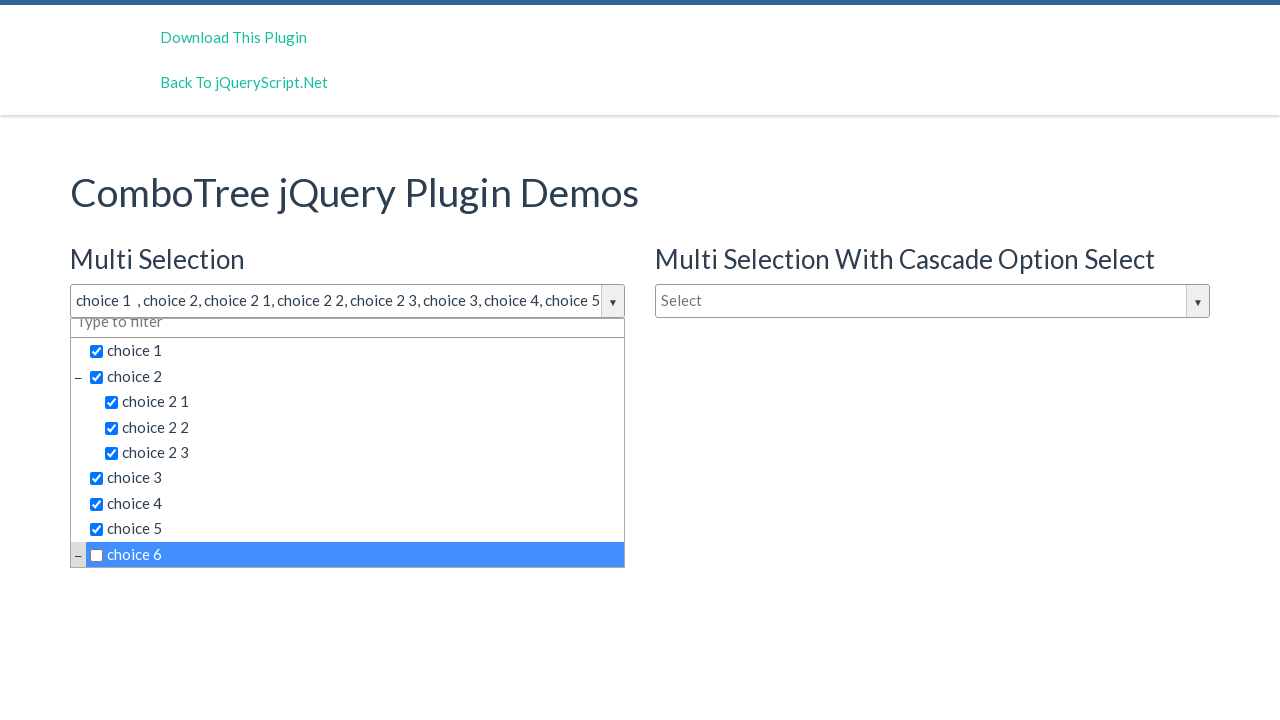

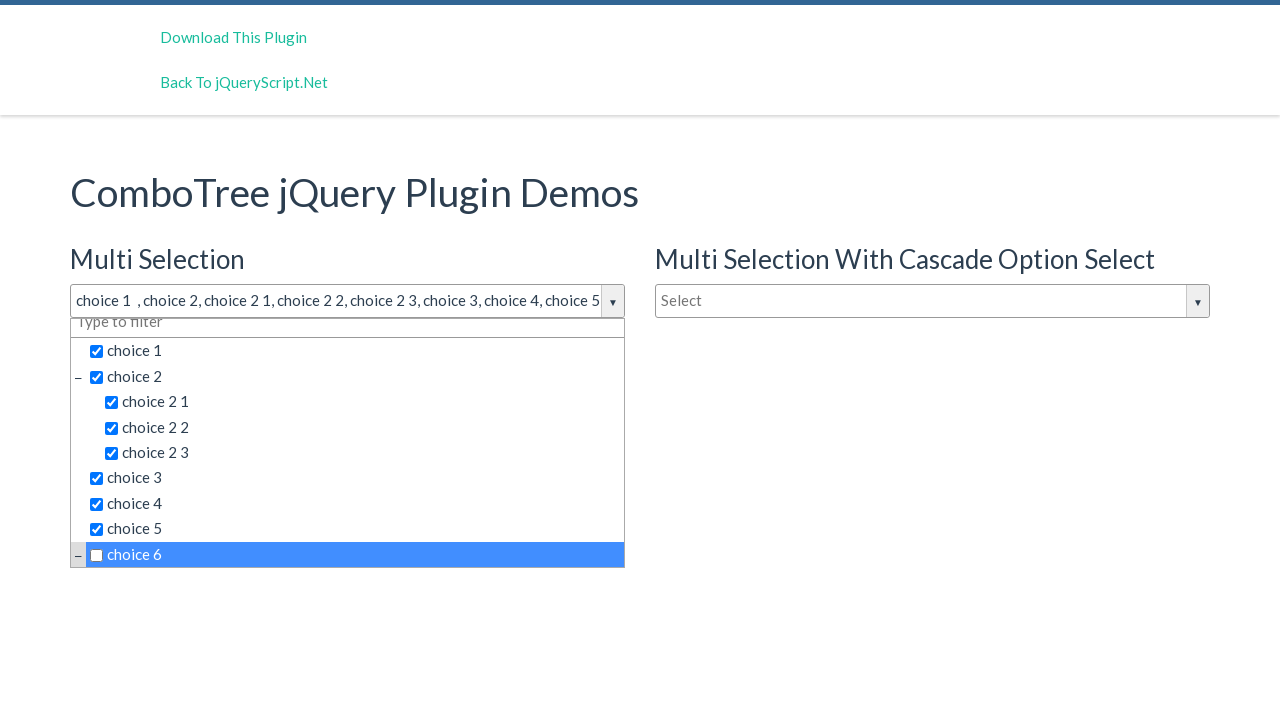